Tests the Disappearing Elements page by navigating to it and verifying that all expected menu items (Home, About, Contact Us, Portfolio, Gallery) are present on the page.

Starting URL: https://the-internet.herokuapp.com/

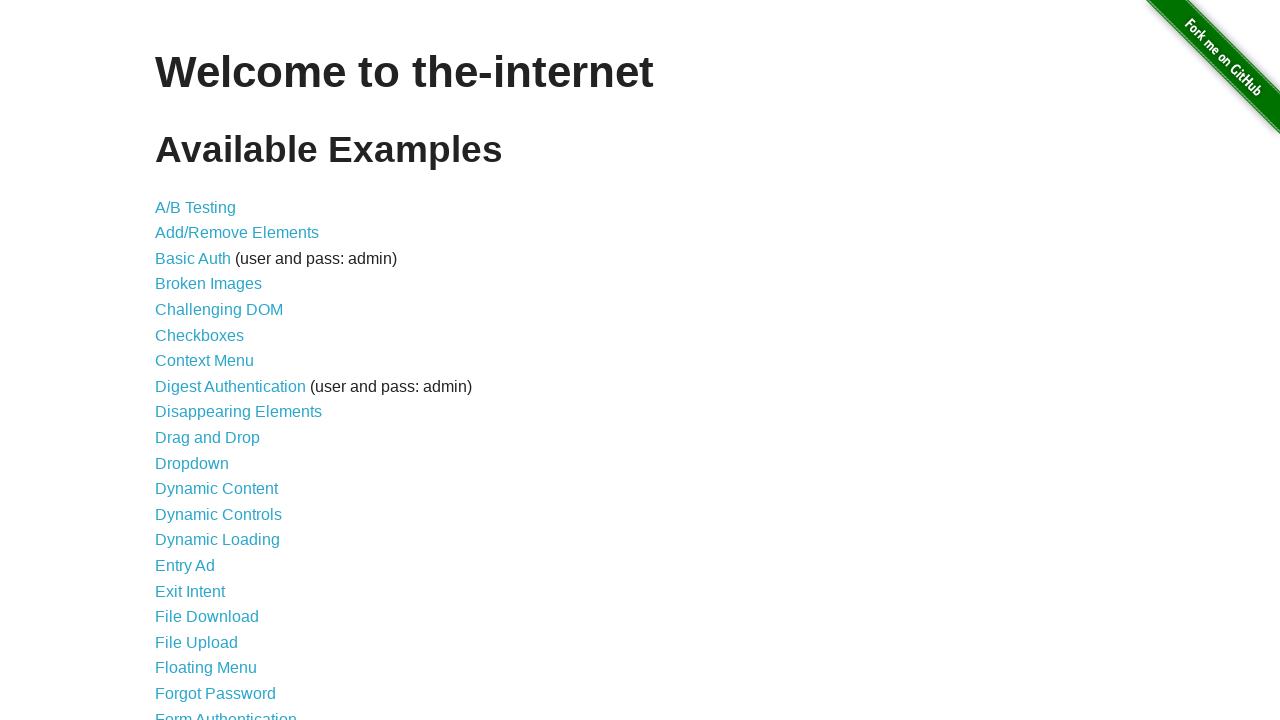

Clicked on Disappearing Elements link at (238, 412) on xpath=//*[contains(text(),'Disappearing Elements')]
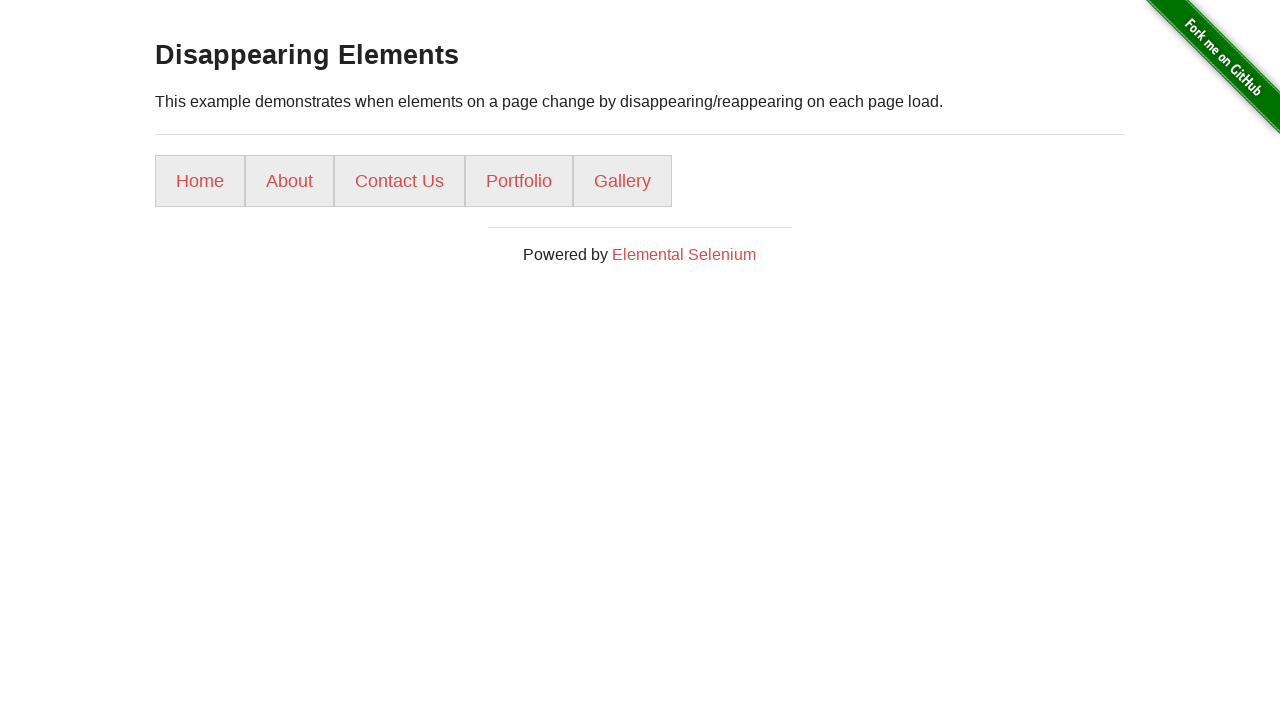

Disappearing Elements page loaded with menu items visible
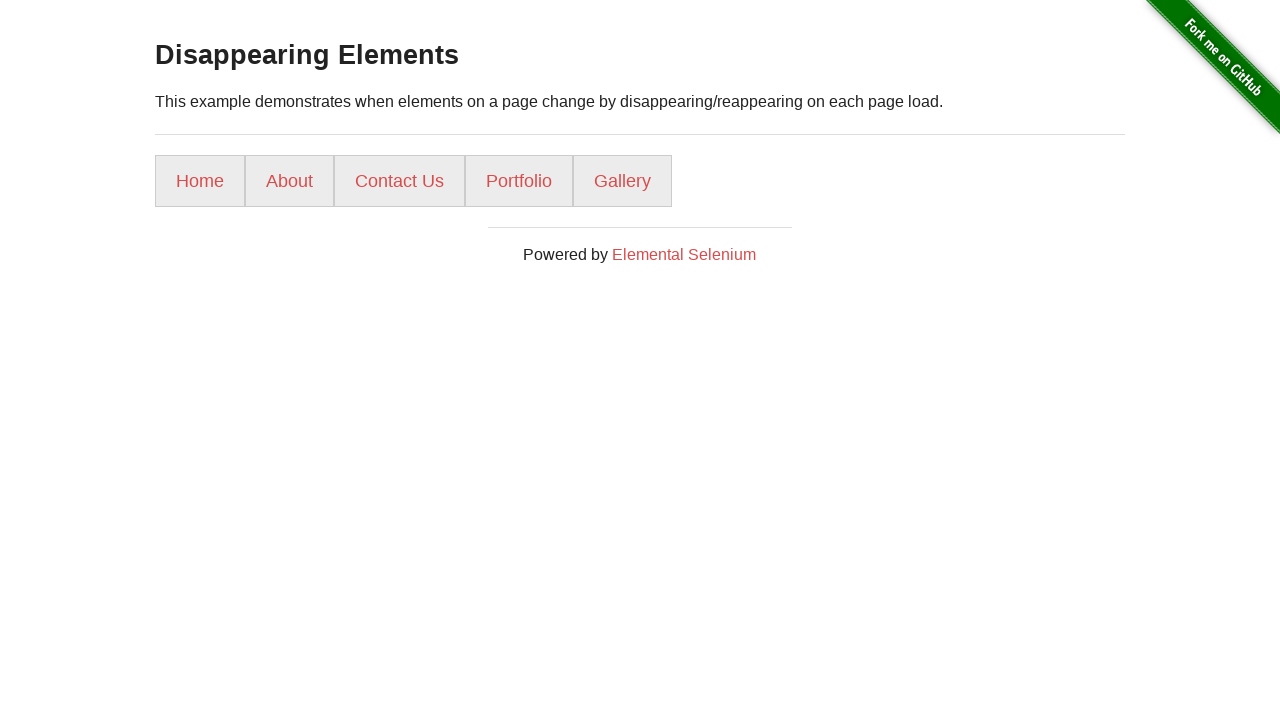

Retrieved all menu items from the page
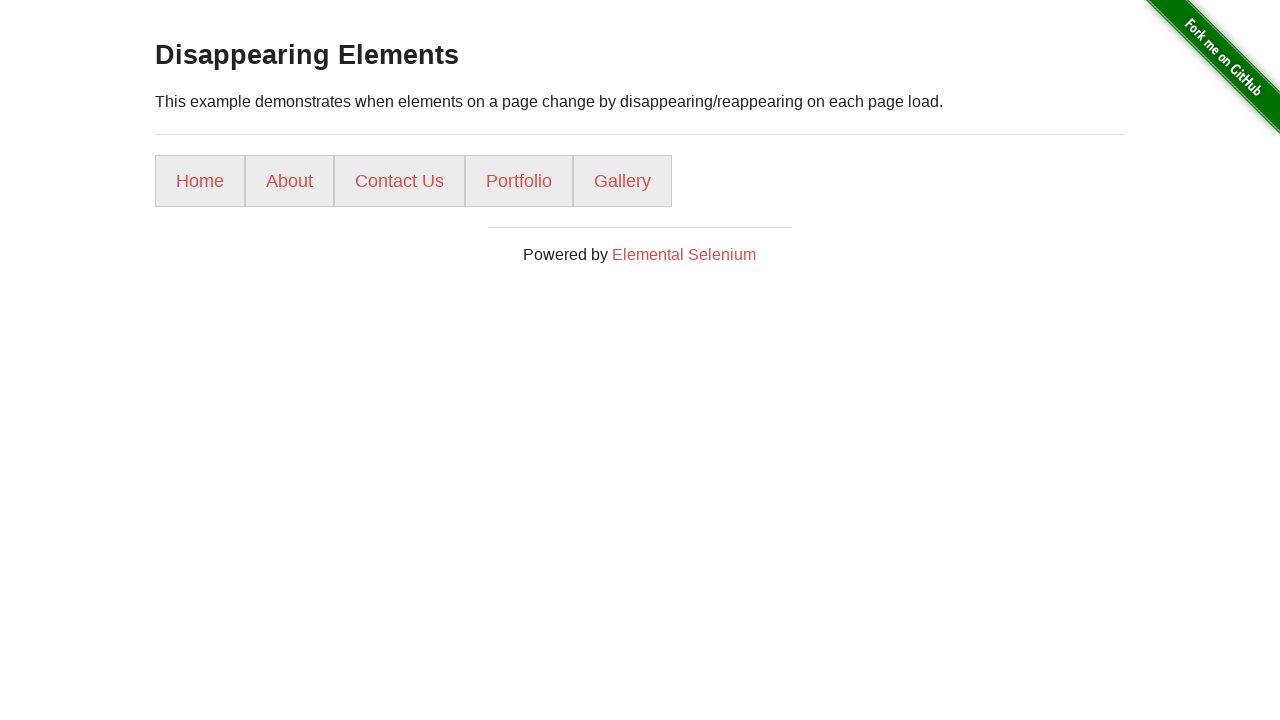

Found menu item: Home
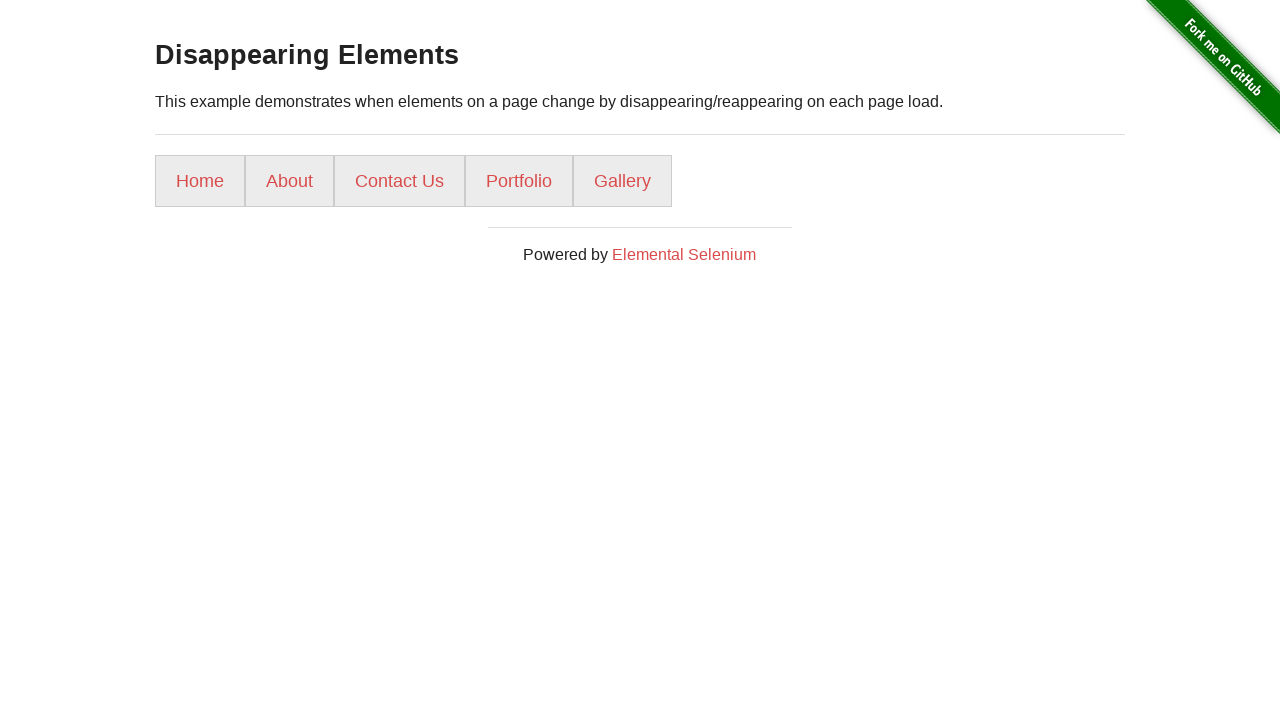

Found menu item: About
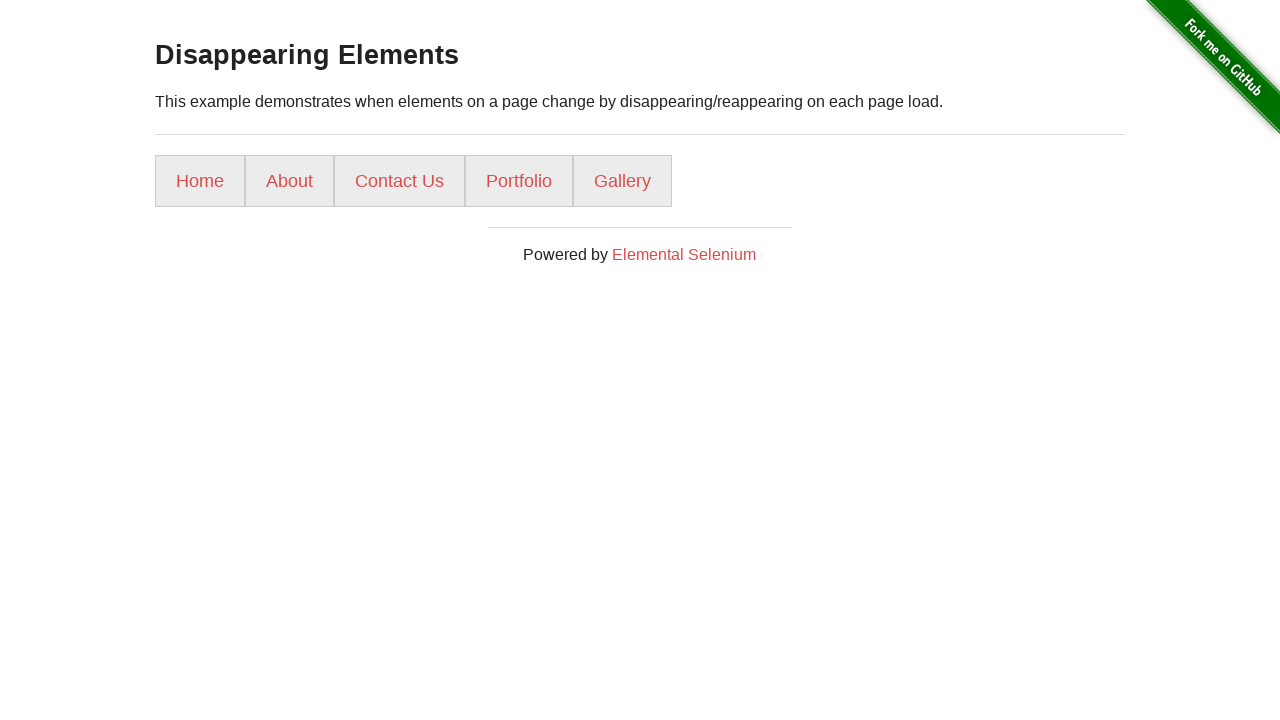

Found menu item: Contact Us
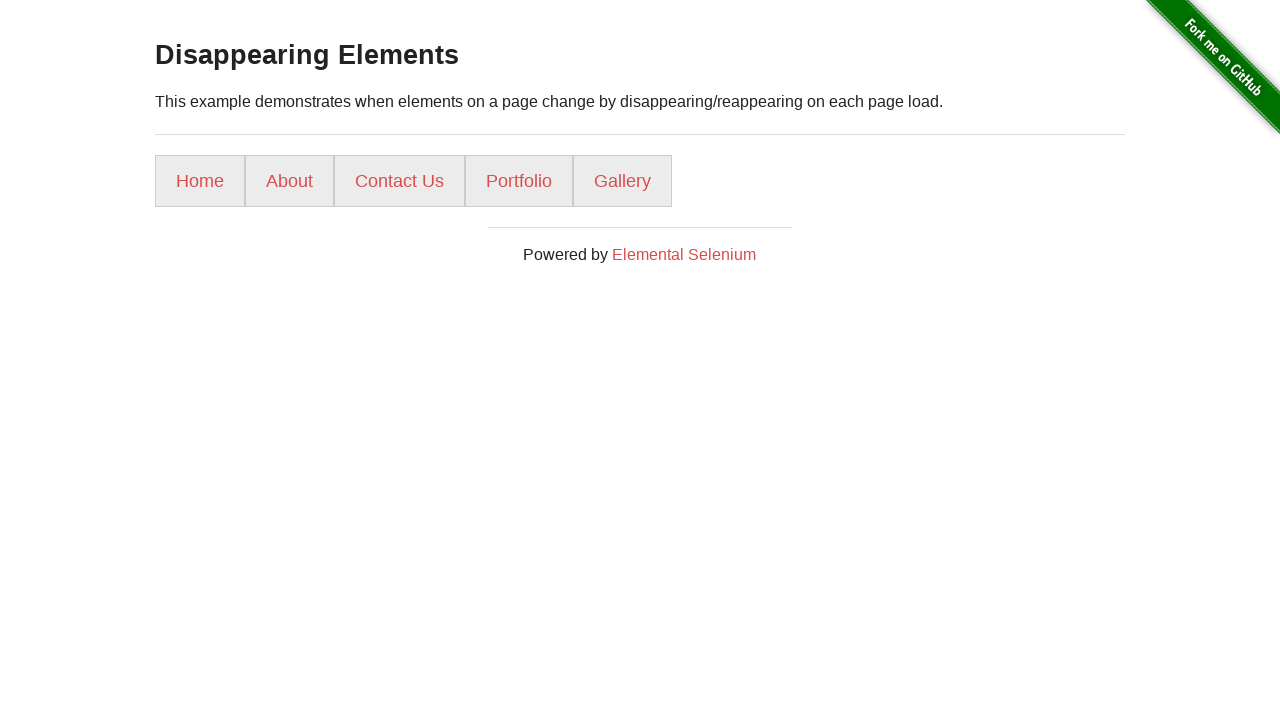

Found menu item: Portfolio
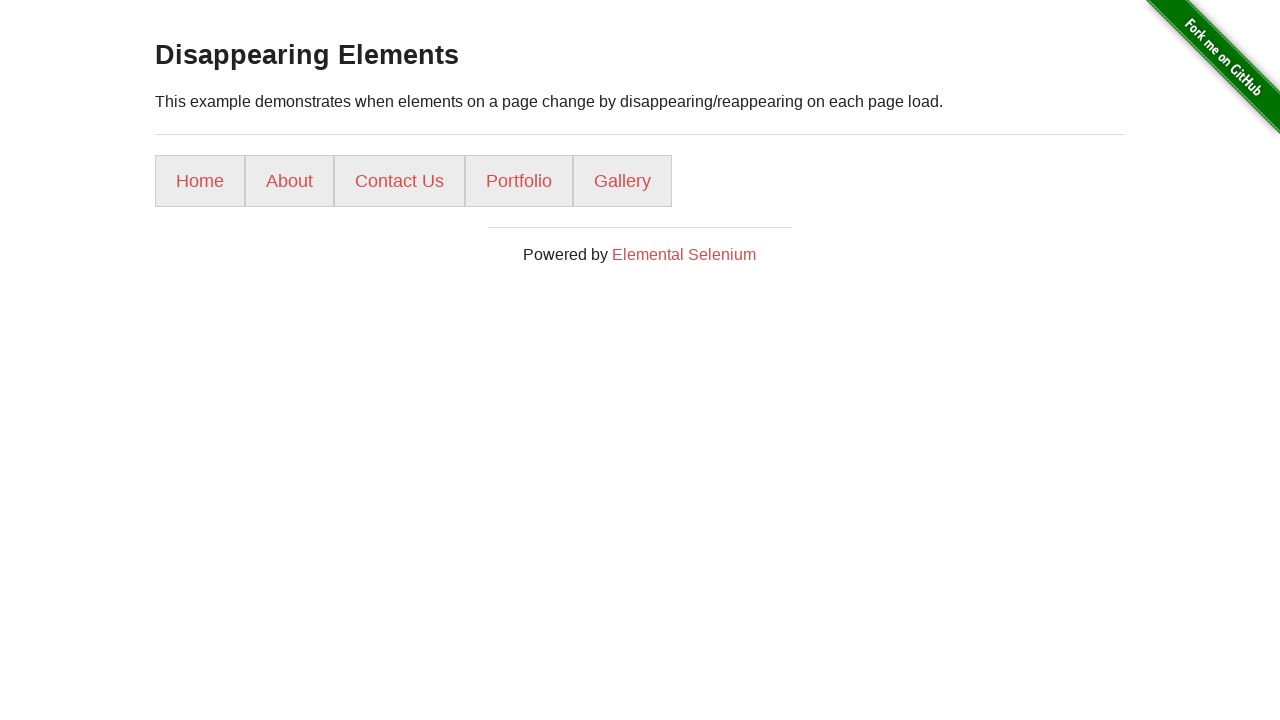

Found menu item: Gallery
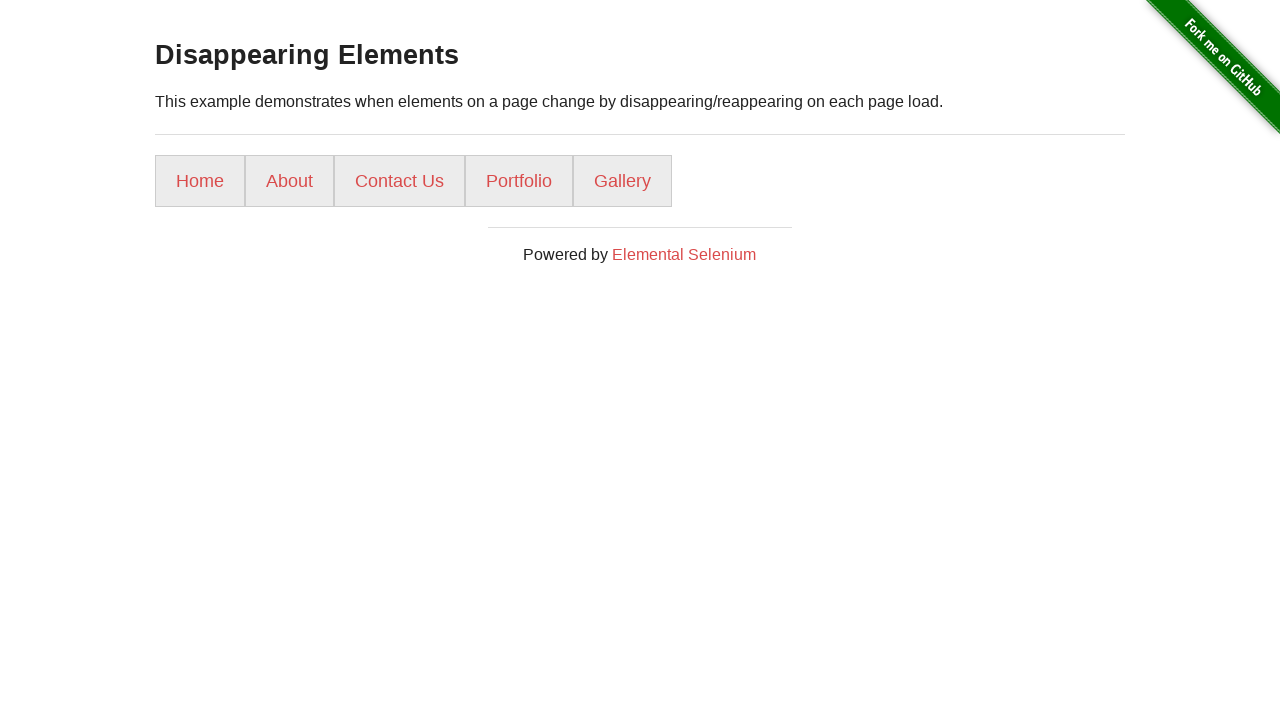

Total menu items found: 5
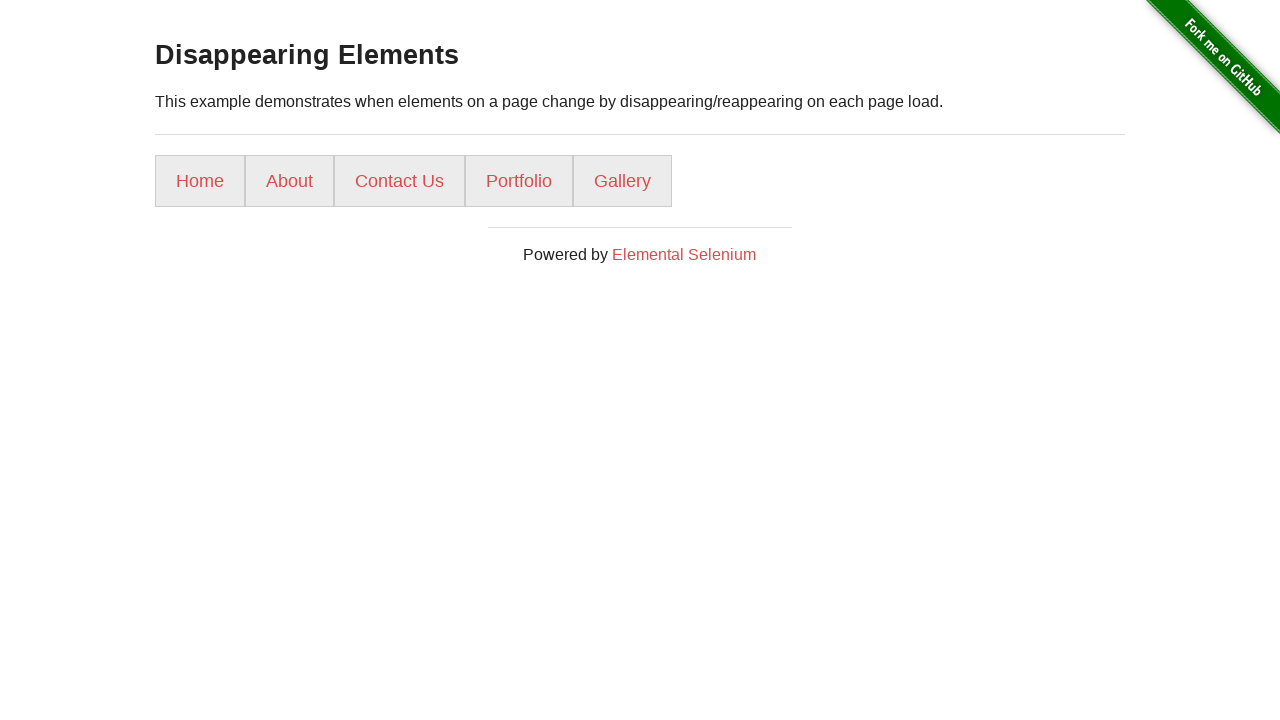

Verified that all 5 expected menu items are present
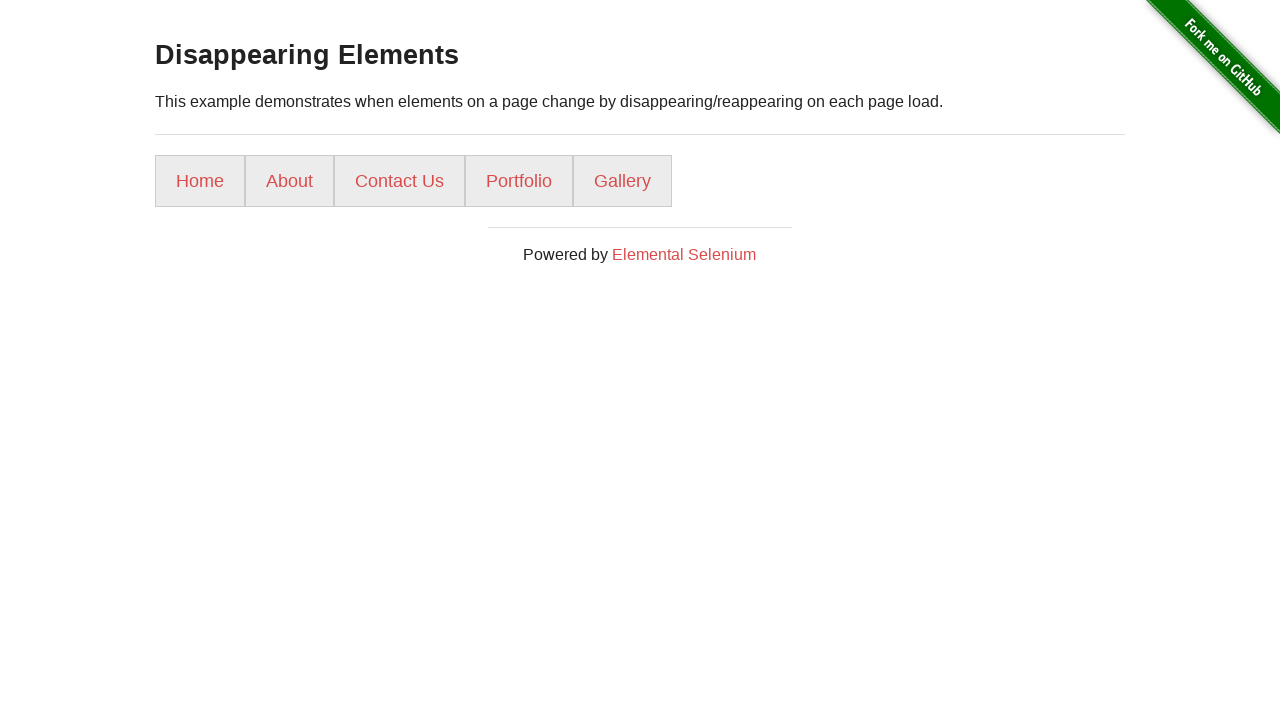

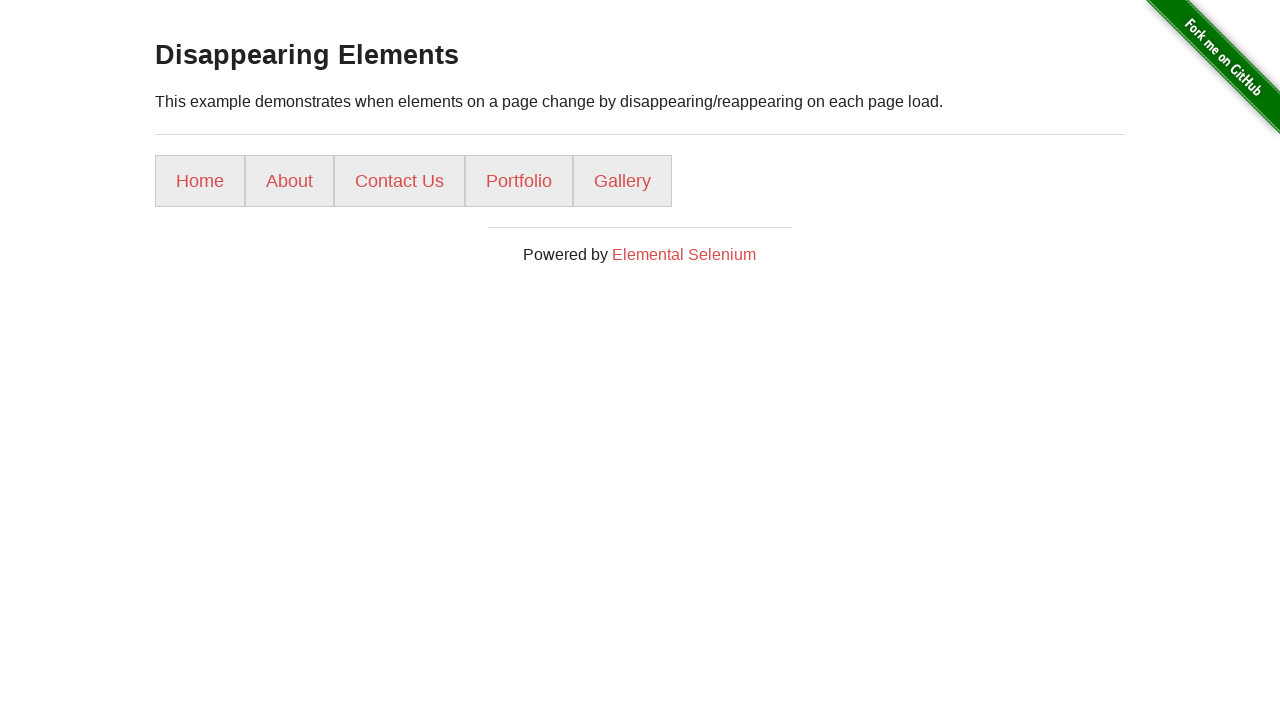